Tests various wait conditions on the Omayo blog demo page including waiting for text to disappear, appear, buttons to become enabled, and buttons to become disabled after interaction

Starting URL: https://omayo.blogspot.com/

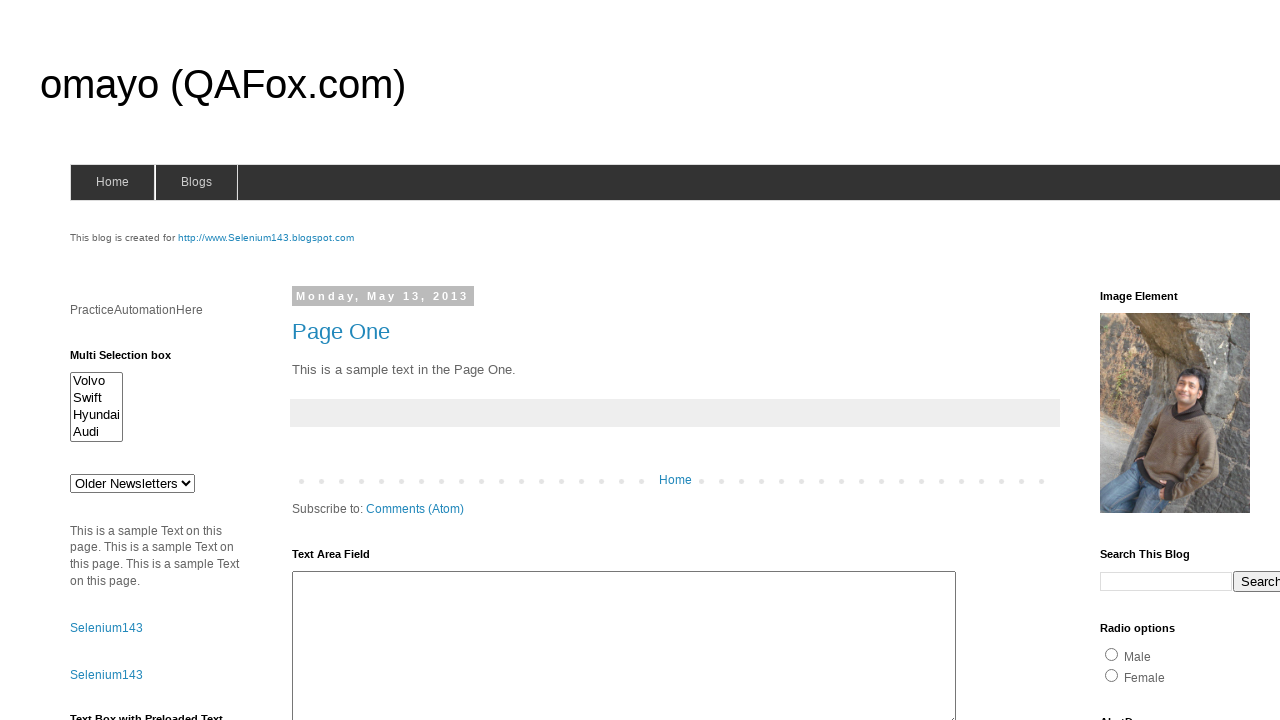

Waited for delete success message to disappear
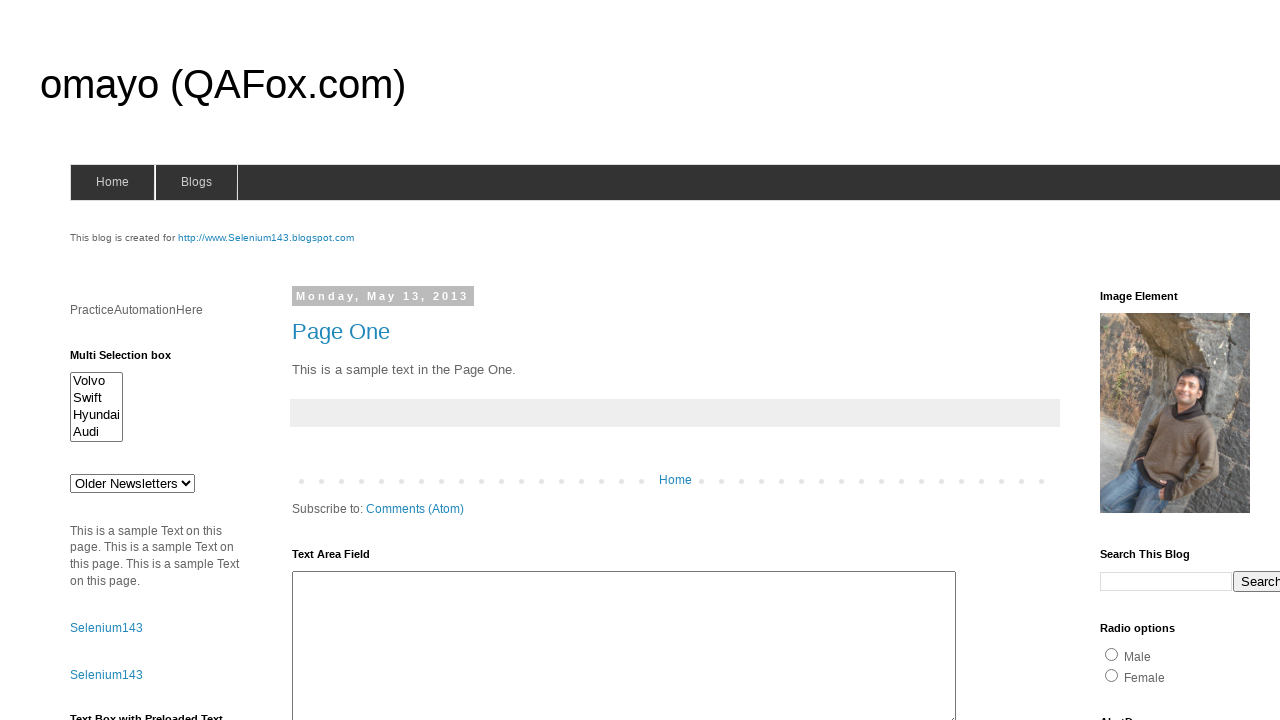

Waited for delayed text to appear
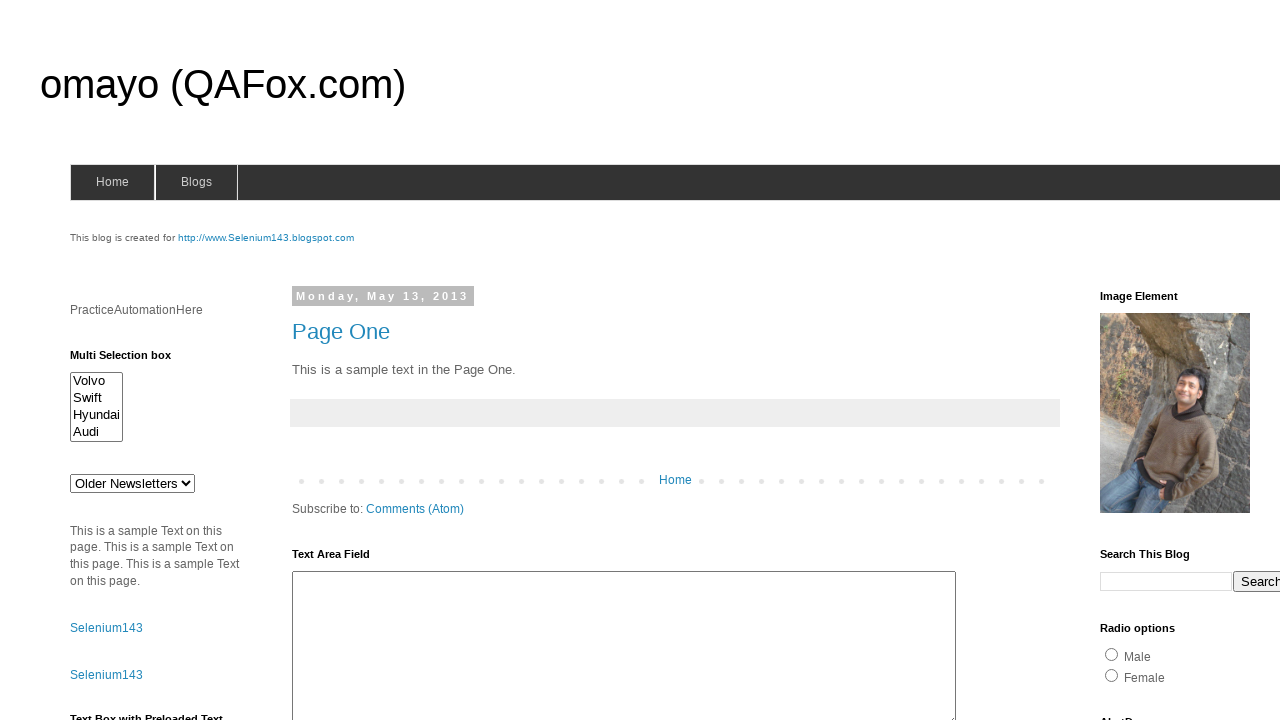

Timer button became visible
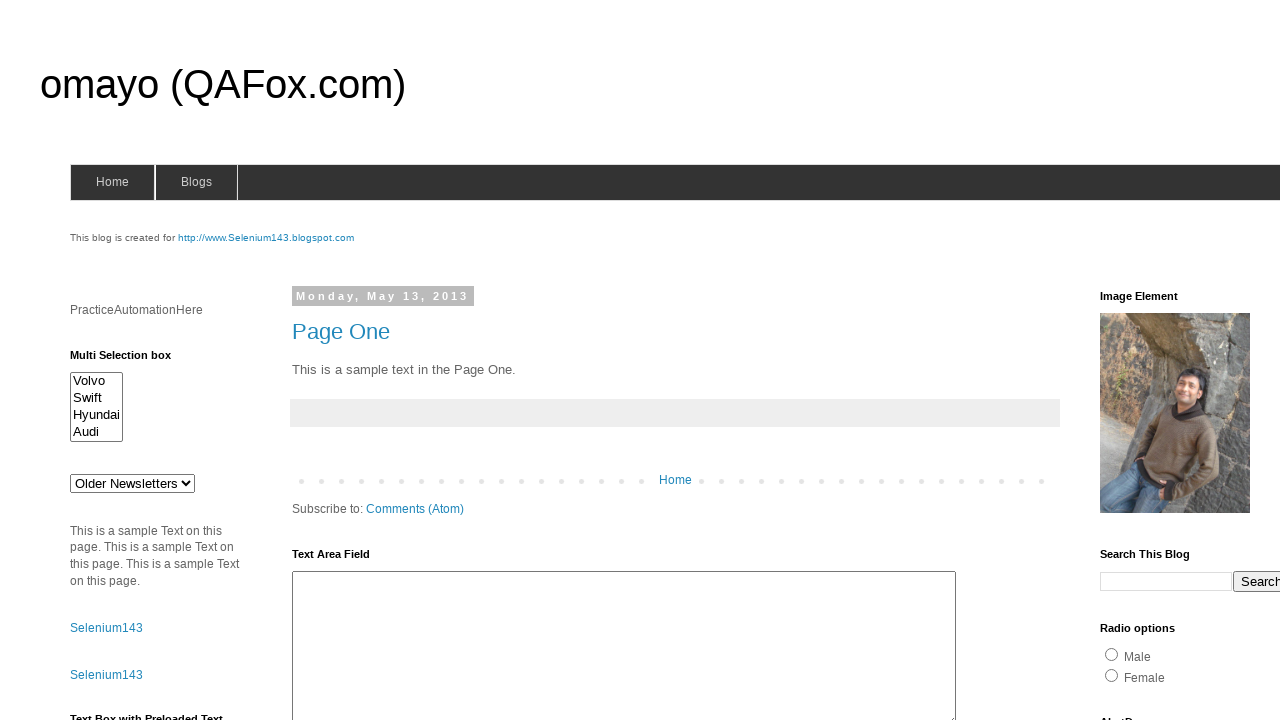

Waited for timer button to become enabled
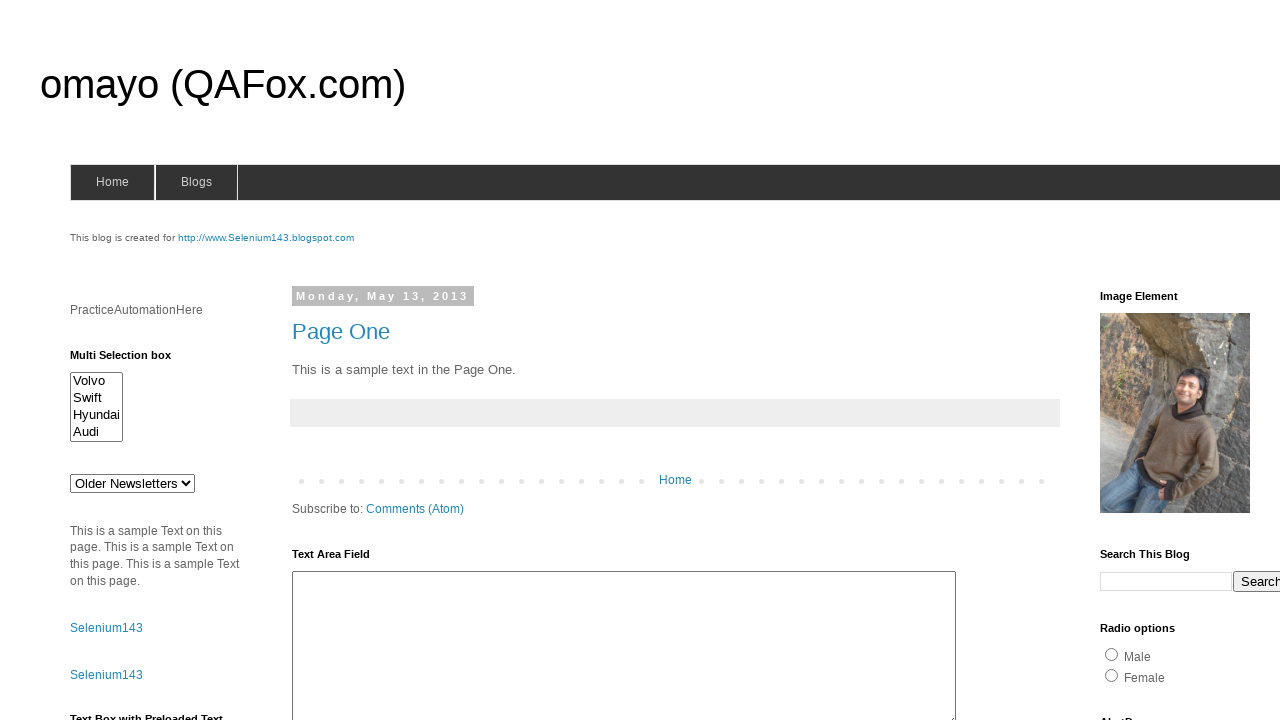

Clicked 'Try it' button at (93, 361) on xpath=//button[text()='Try it']
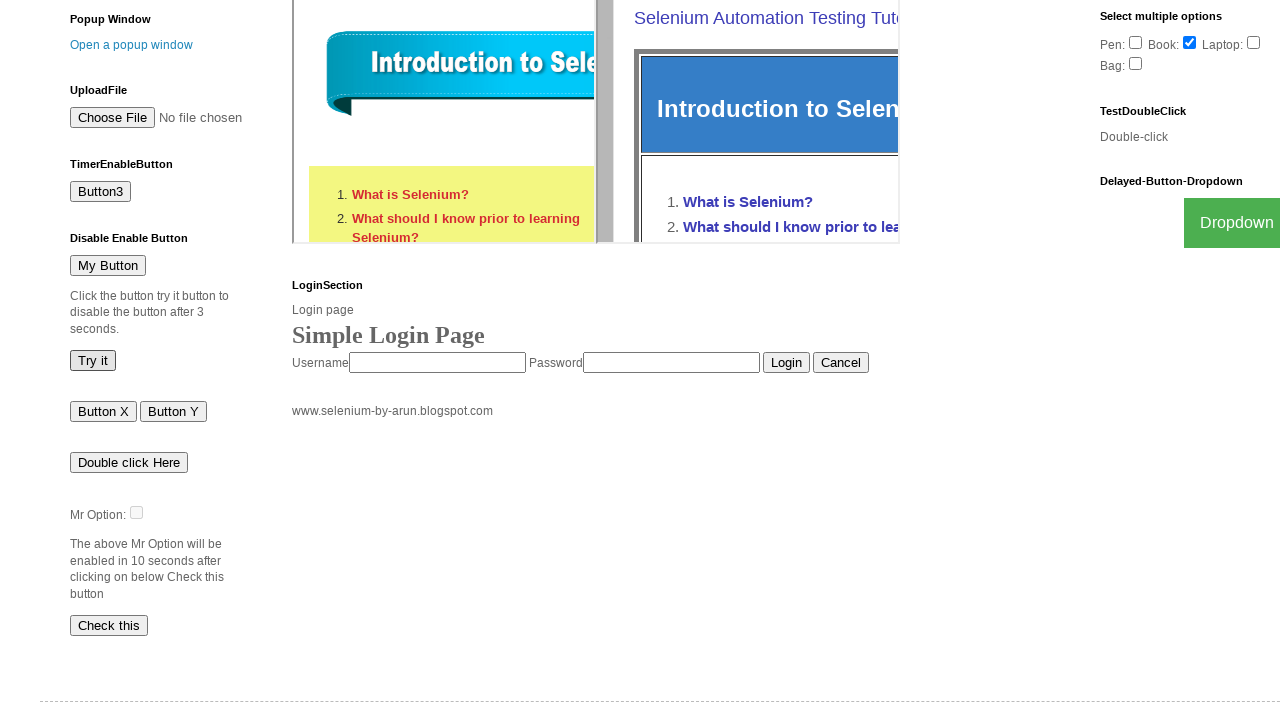

Waited for 'My button' to become disabled after interaction
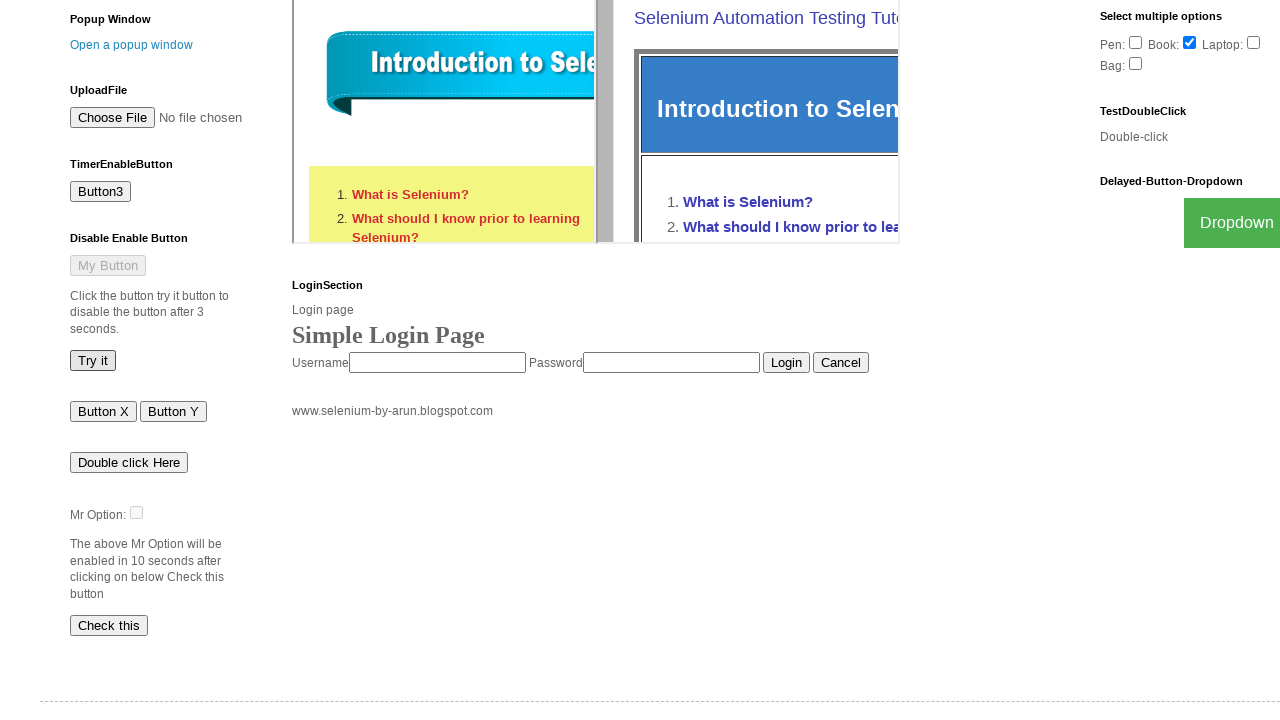

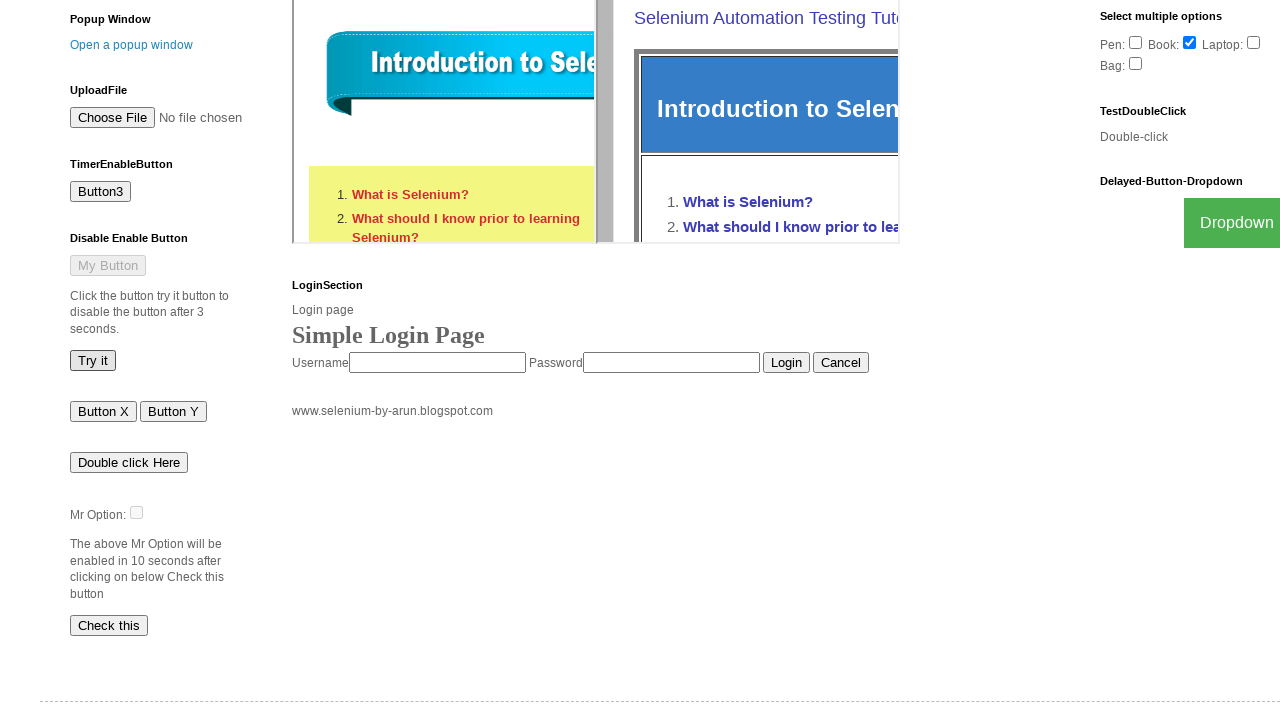